Tests hover functionality by hovering over an avatar image and verifying that a caption appears with additional user information.

Starting URL: http://the-internet.herokuapp.com/hovers

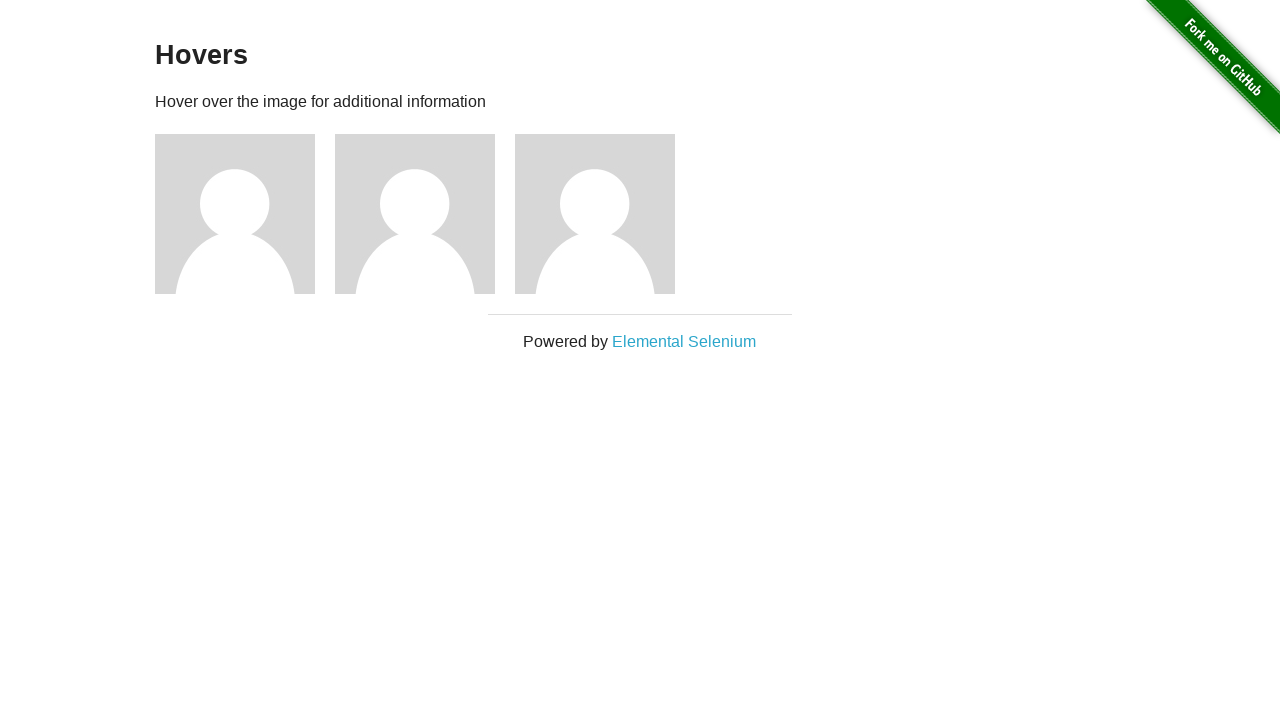

Located the first avatar element
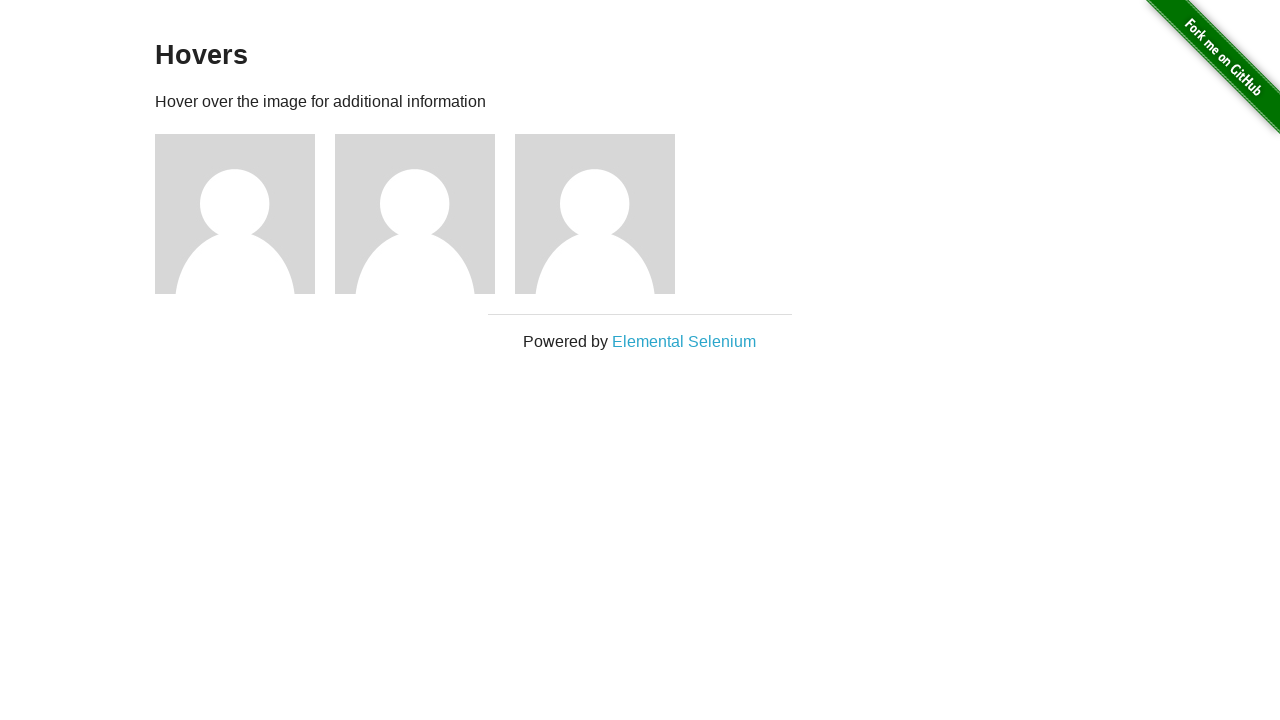

Hovered over the avatar image at (245, 214) on .figure >> nth=0
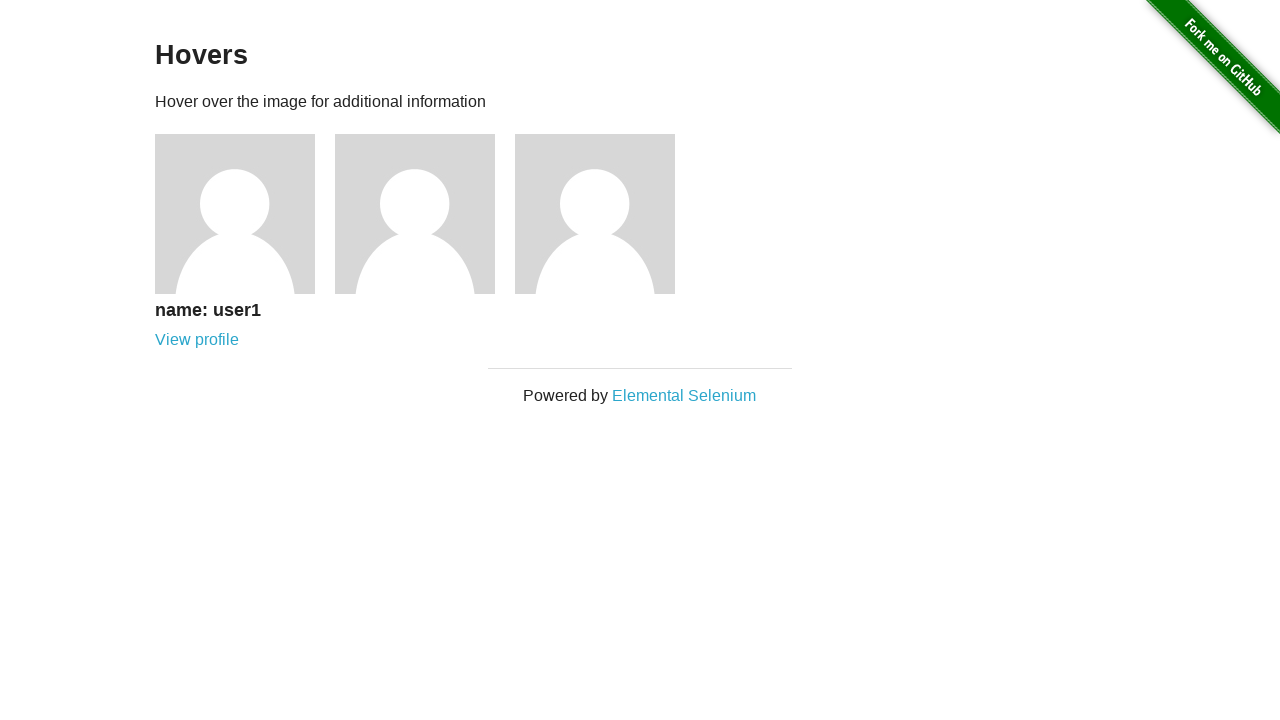

Located the caption element
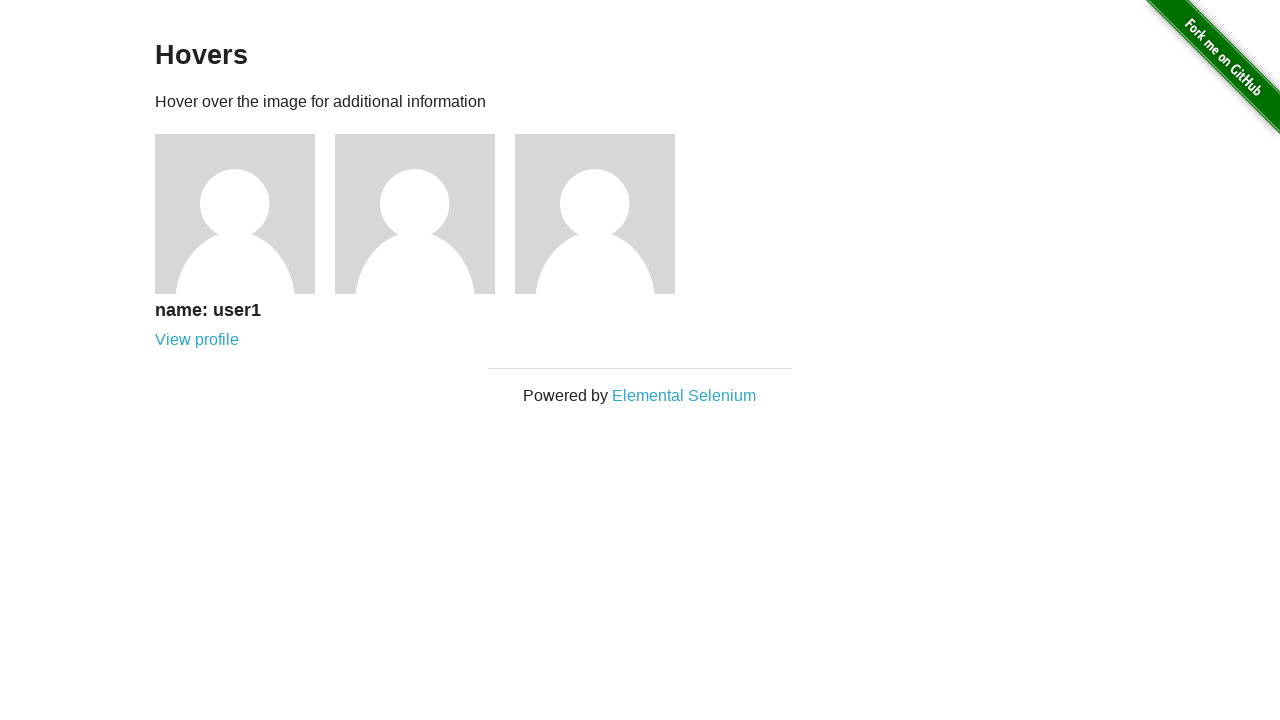

Verified that the caption is visible on hover
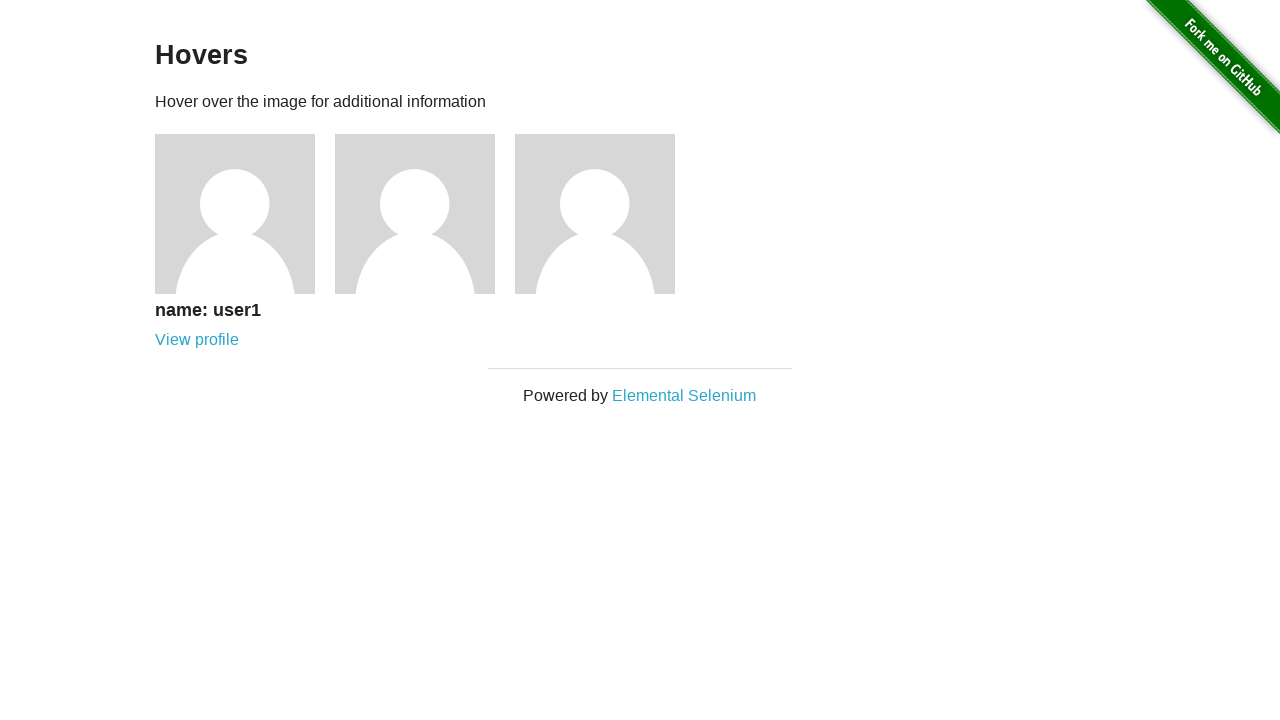

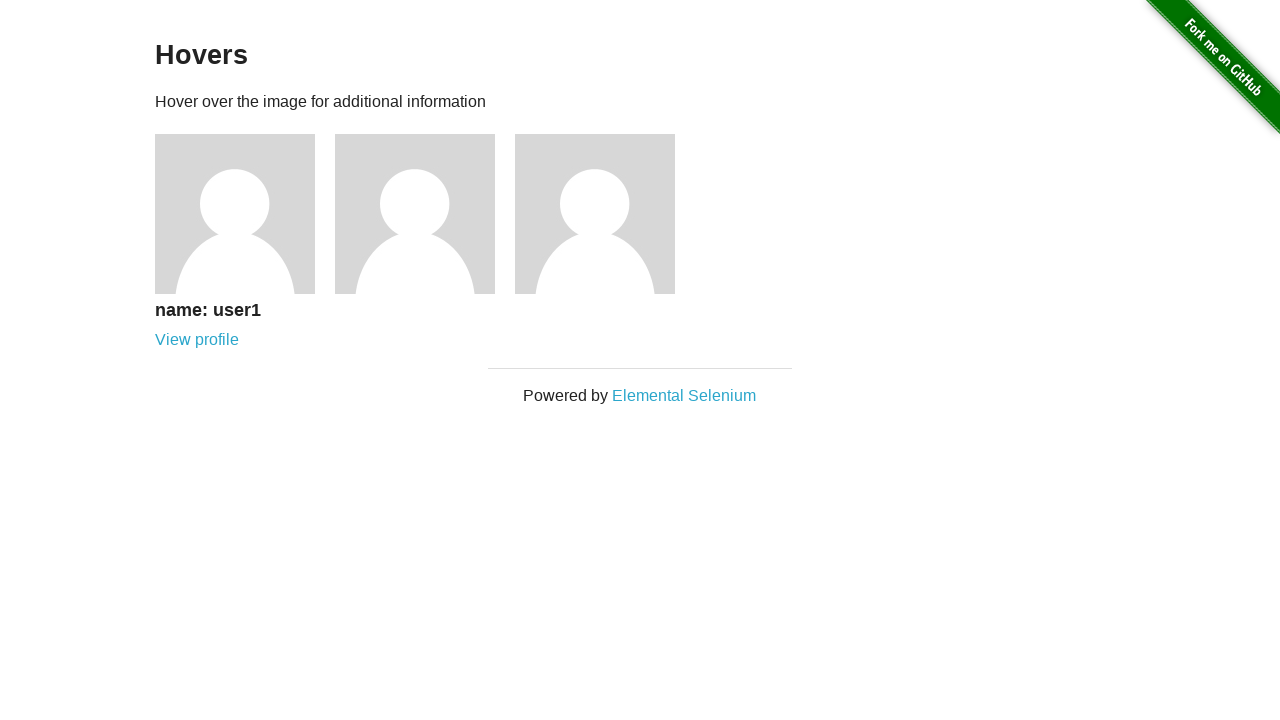